Navigates to the HeroesWM website and waits briefly to verify the page loads

Starting URL: https://www.heroeswm.ru/

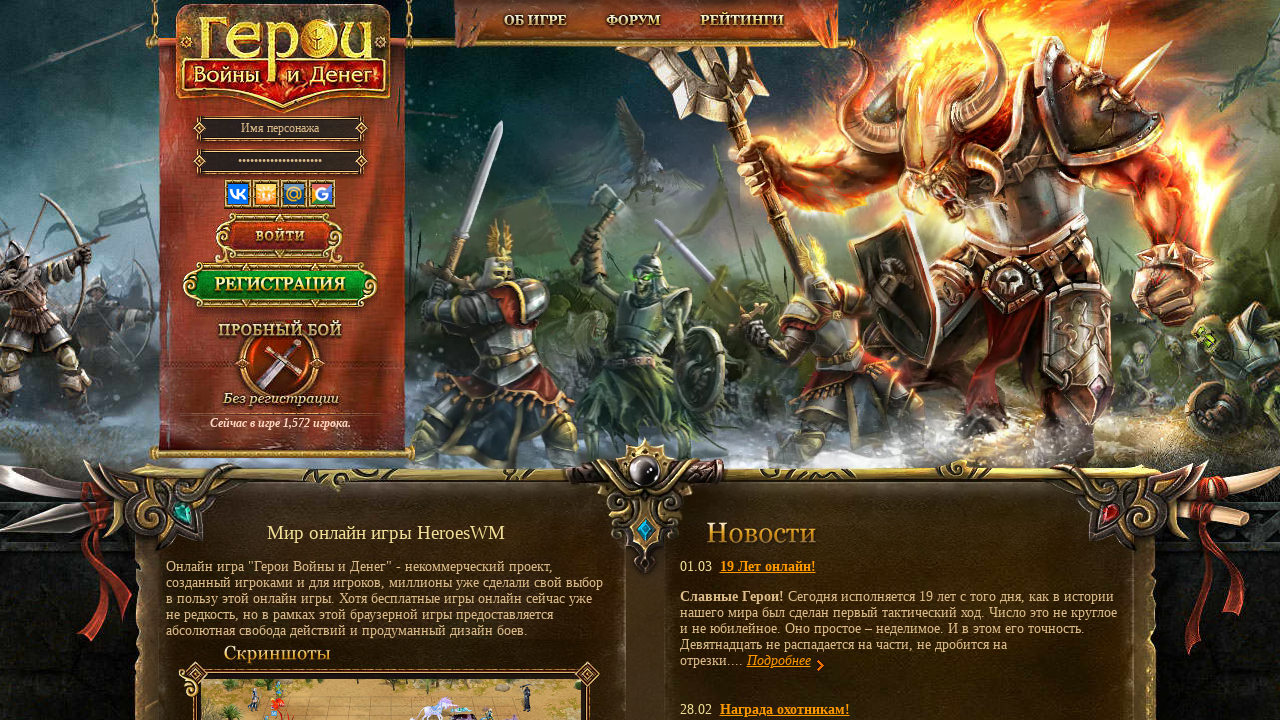

Navigated to HeroesWM website at https://www.heroeswm.ru/
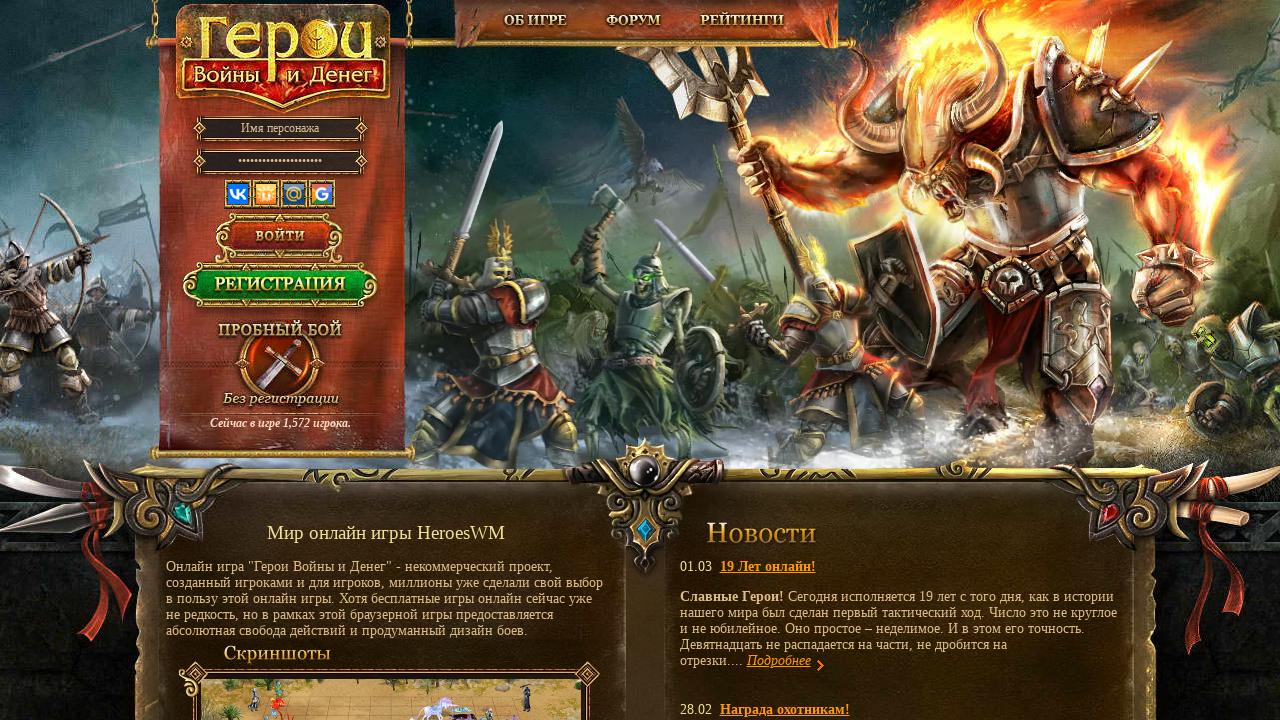

Page loaded with domcontentloaded state
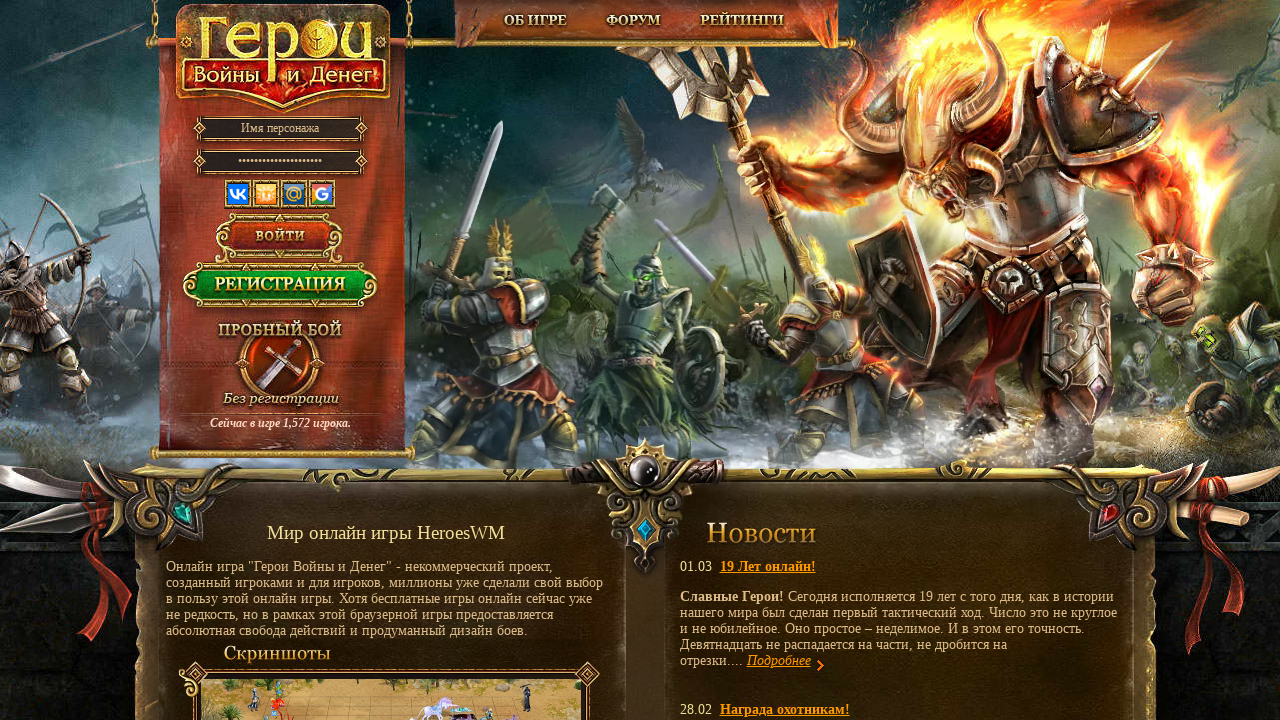

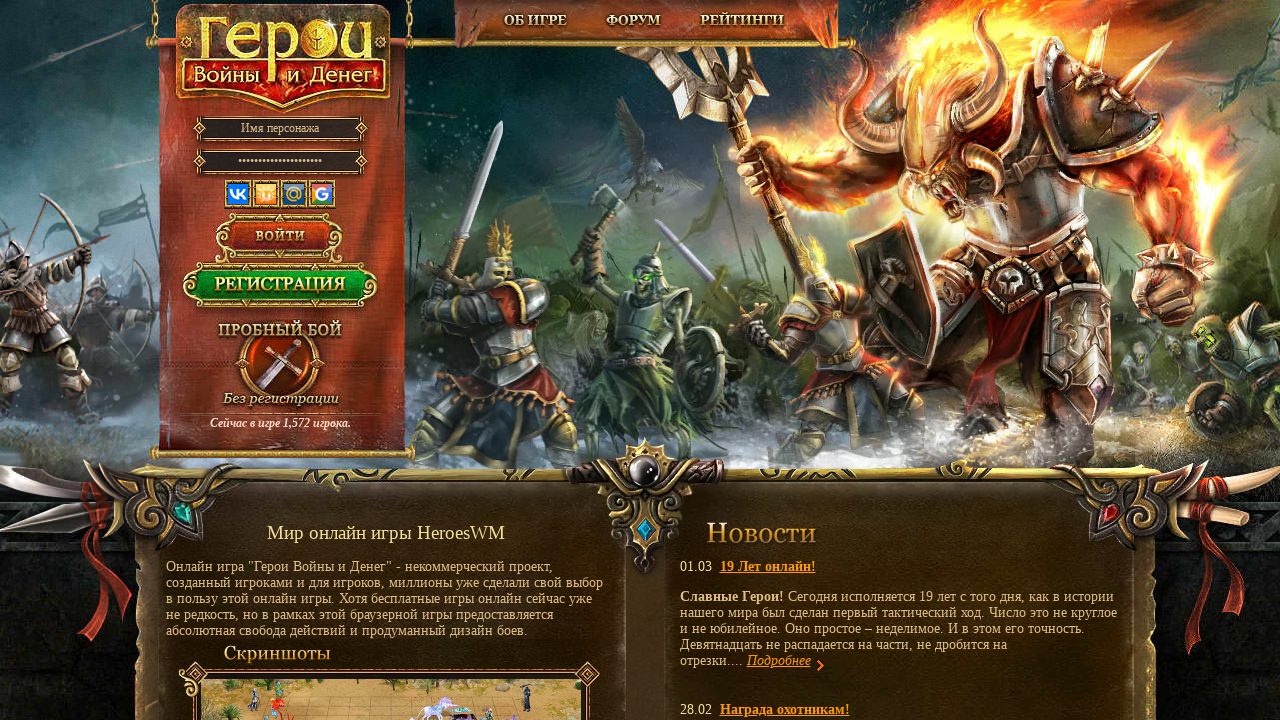